Tests header visibility verification on the homepage

Starting URL: https://www.footlocker.com

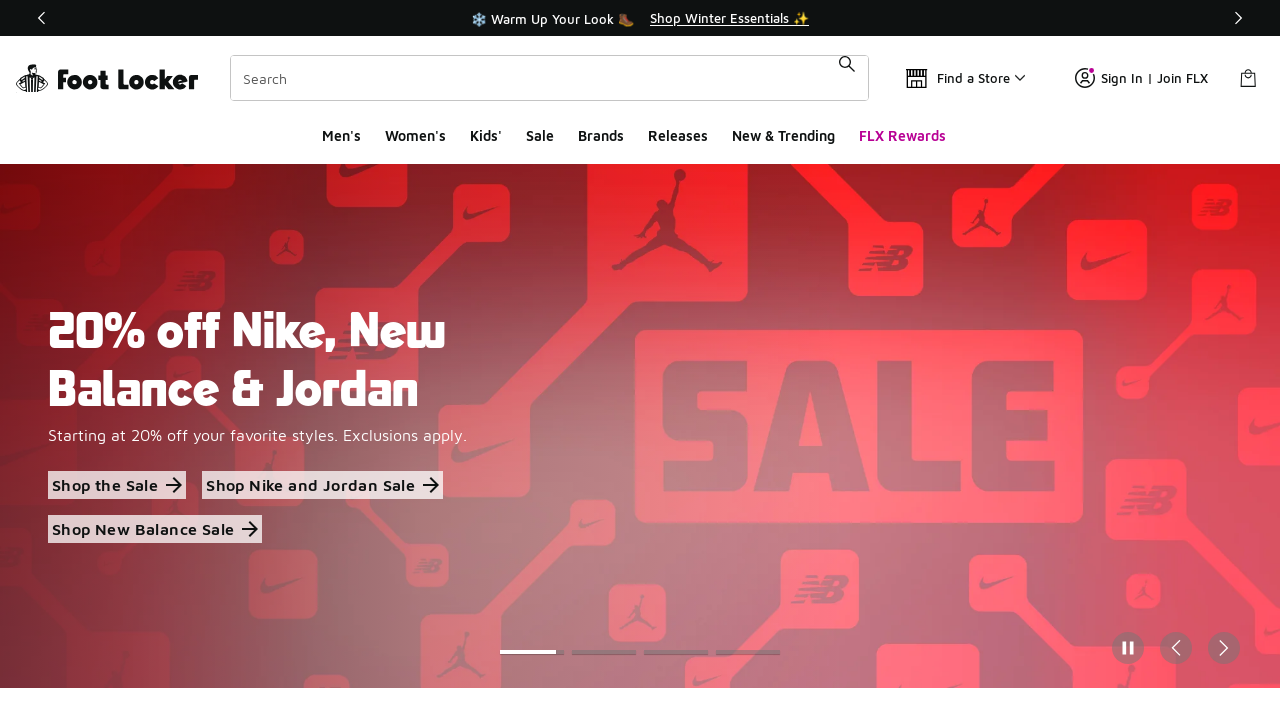

Header element became visible on Foot Locker homepage
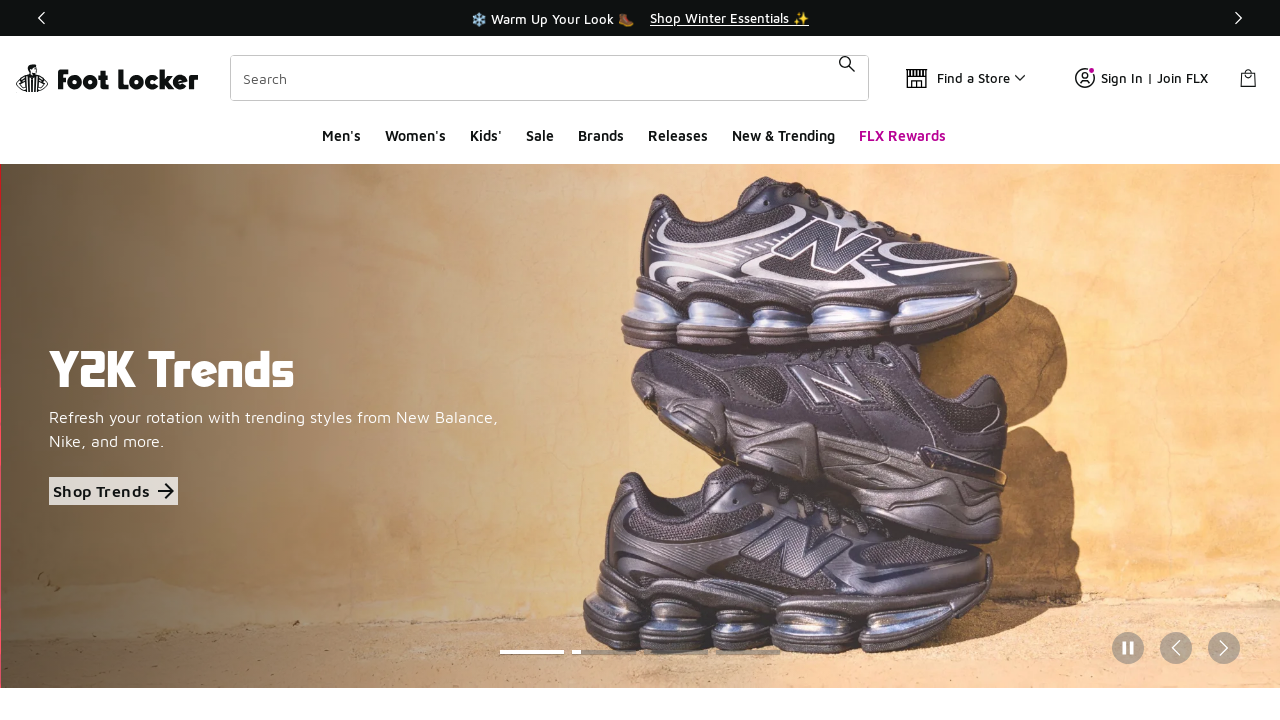

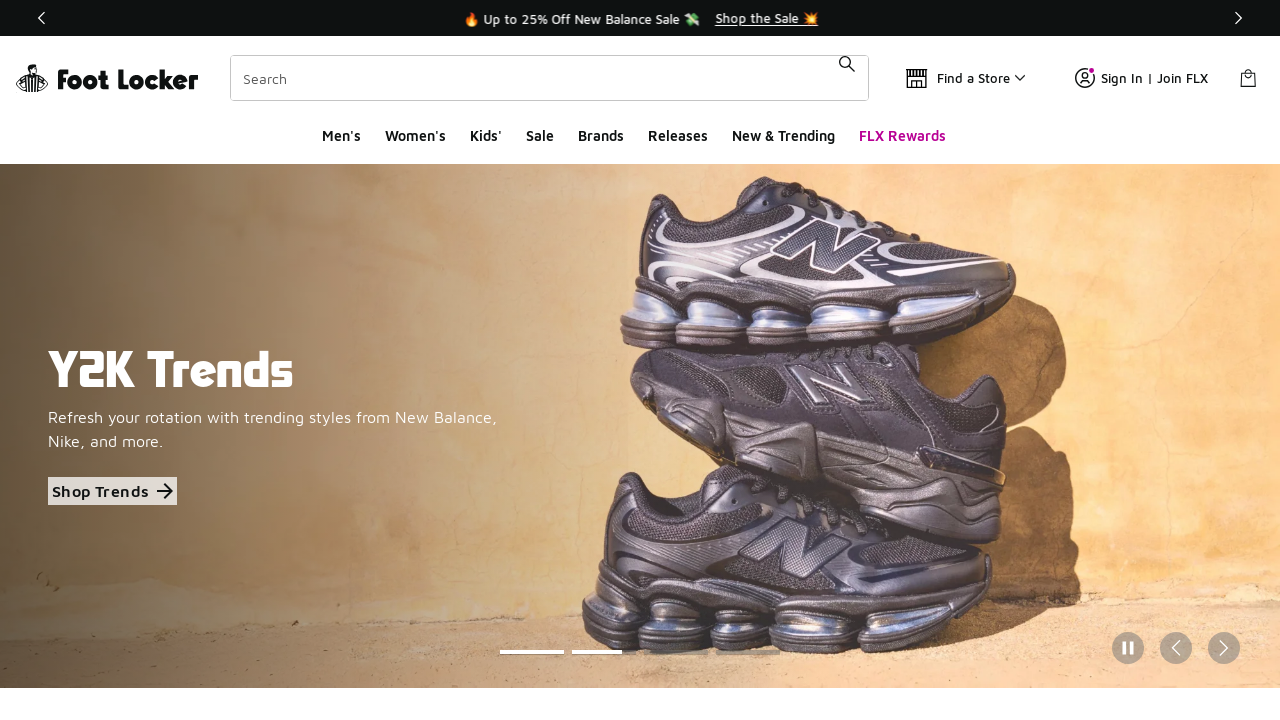